Tests login form validation by entering a username but leaving password empty, verifying the "Password is required" error message appears

Starting URL: https://www.saucedemo.com

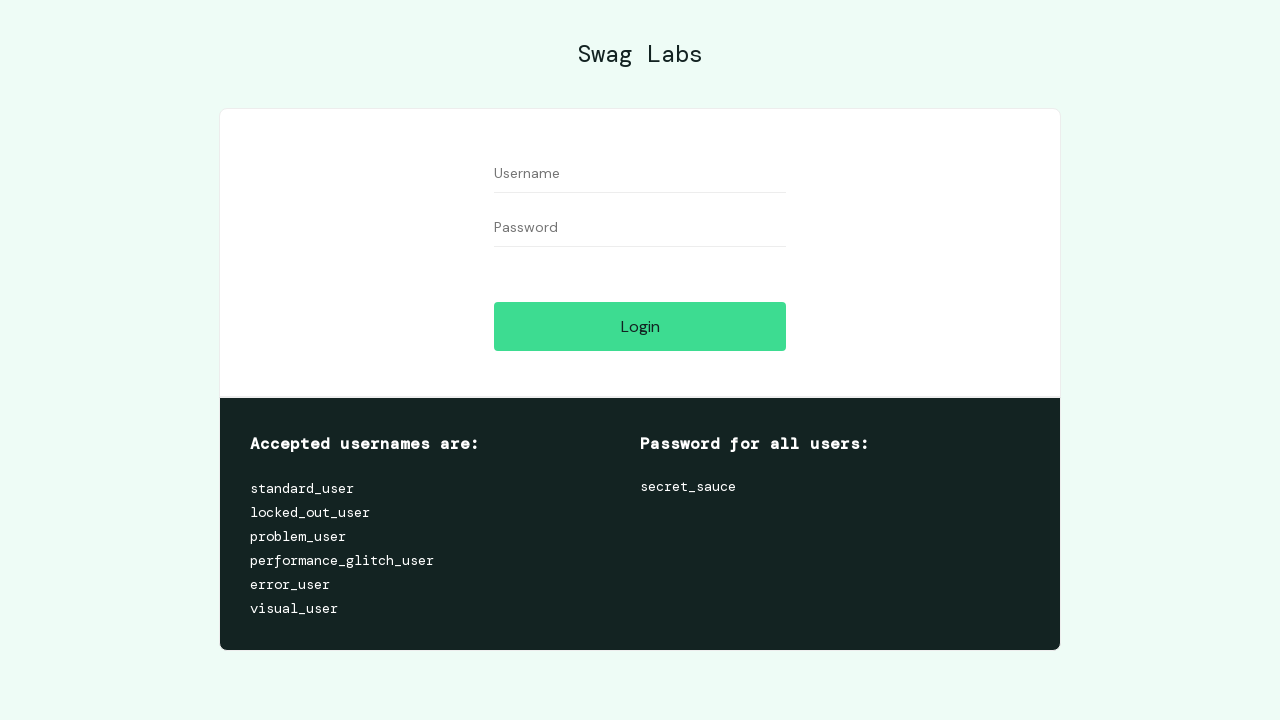

Filled username field with 'Mehtap' on #user-name
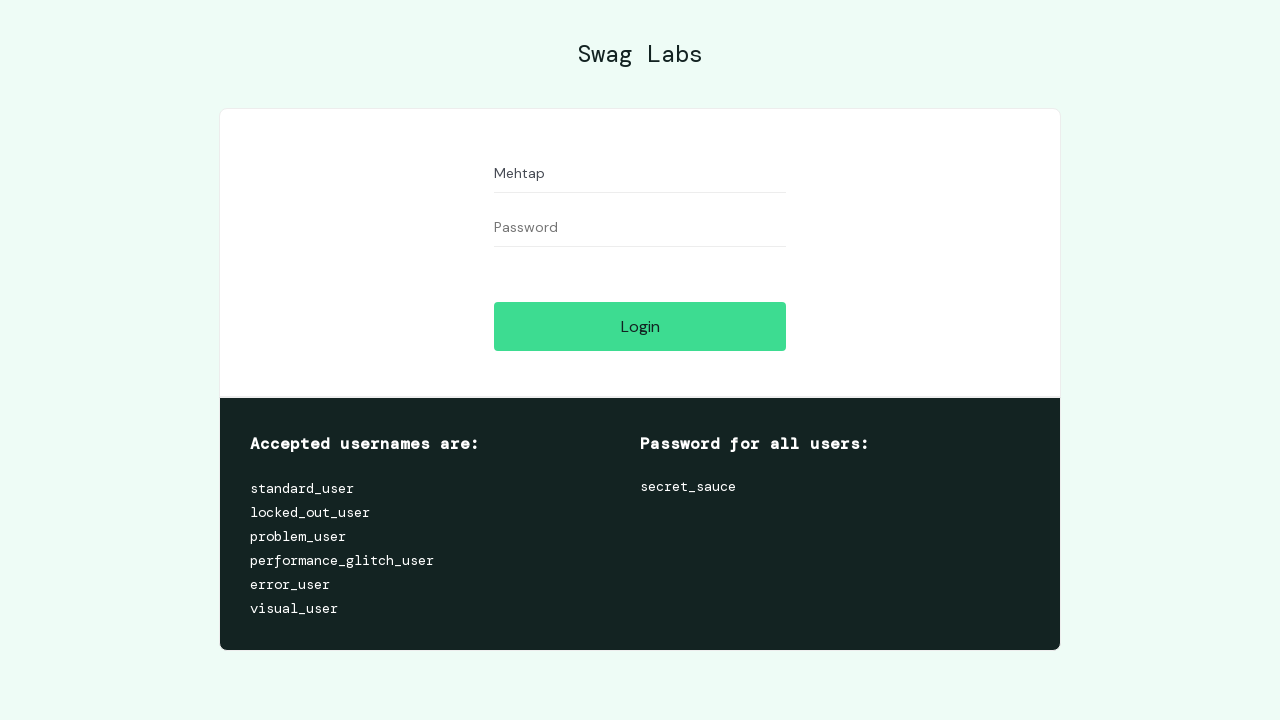

Left password field empty on #password
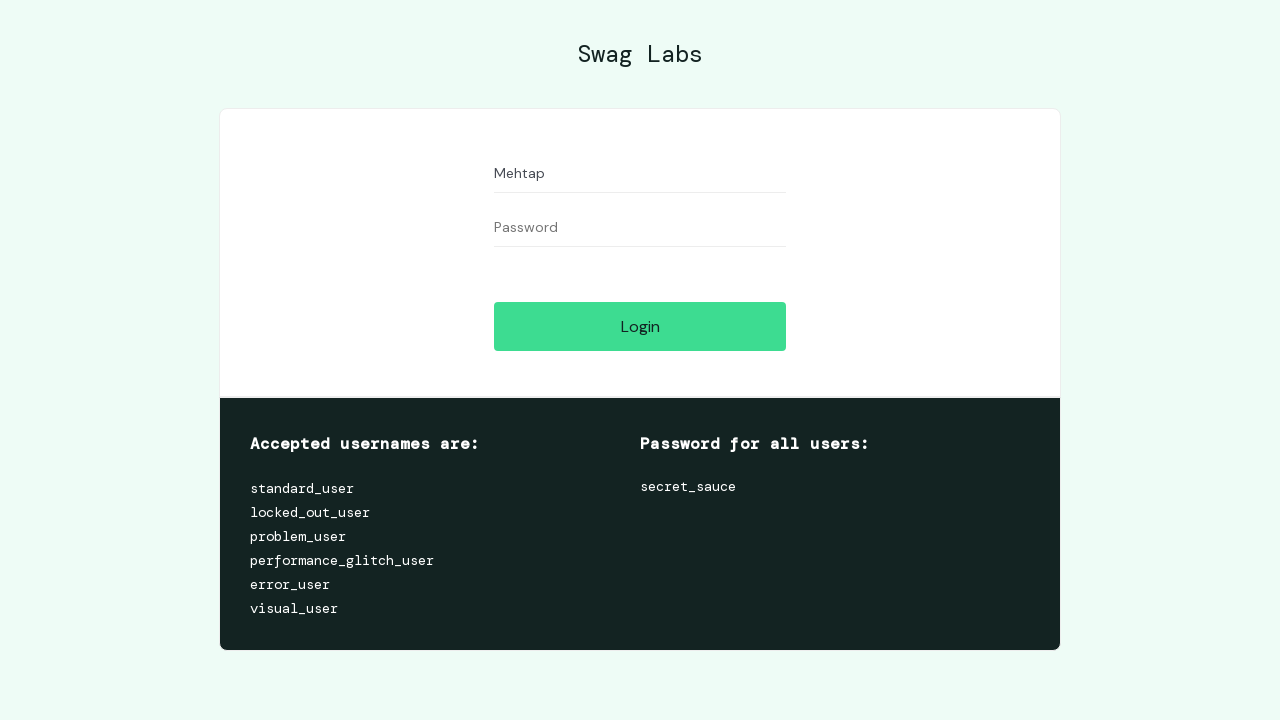

Clicked login button at (640, 326) on #login-button
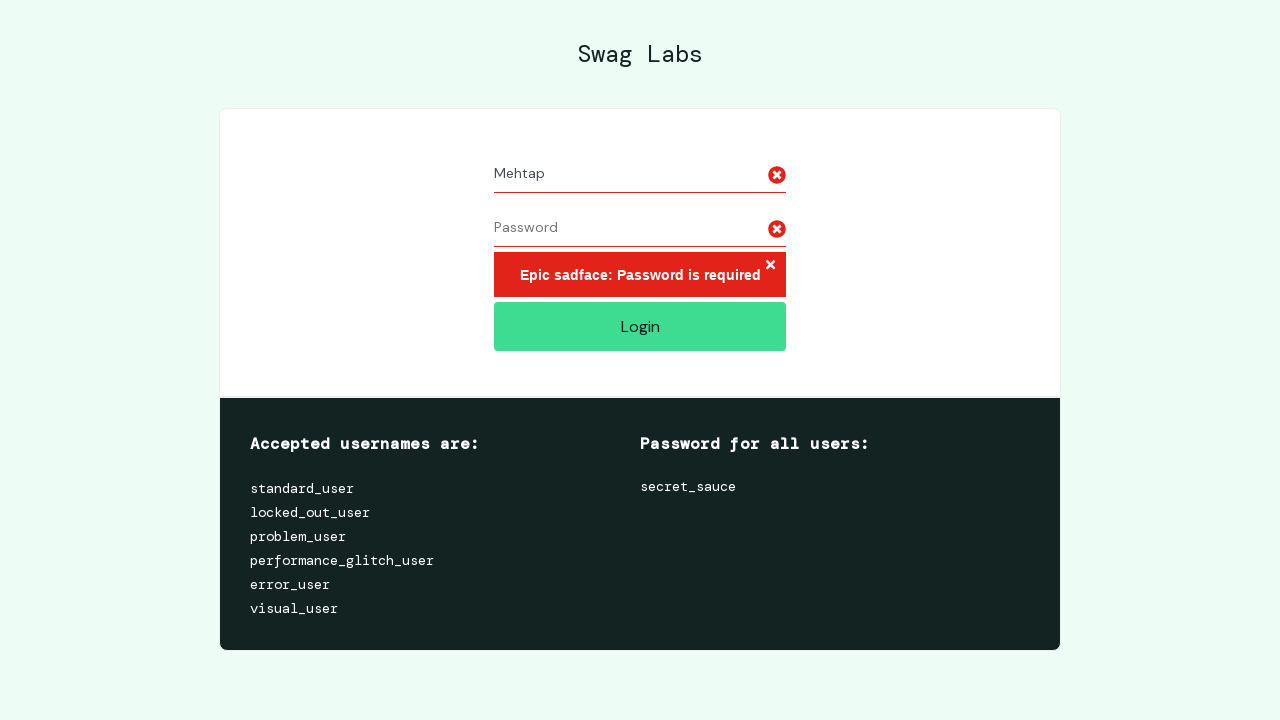

Error message appeared after login attempt
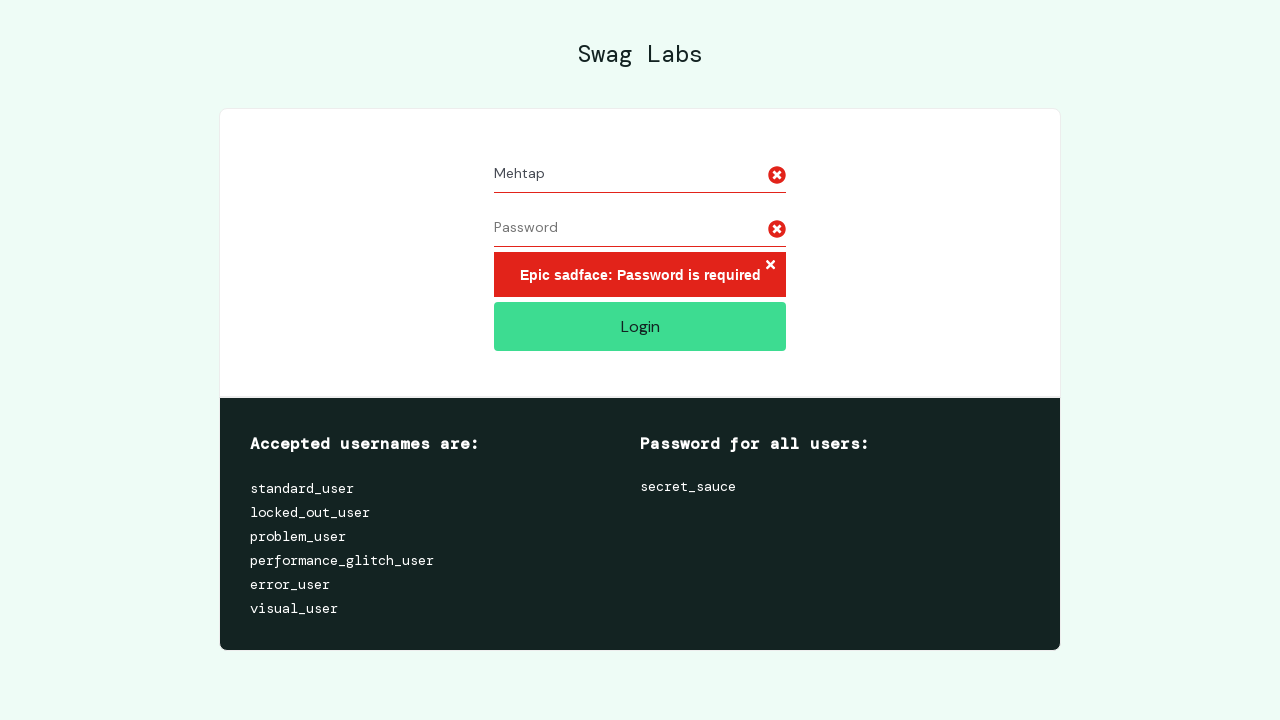

Located error message element
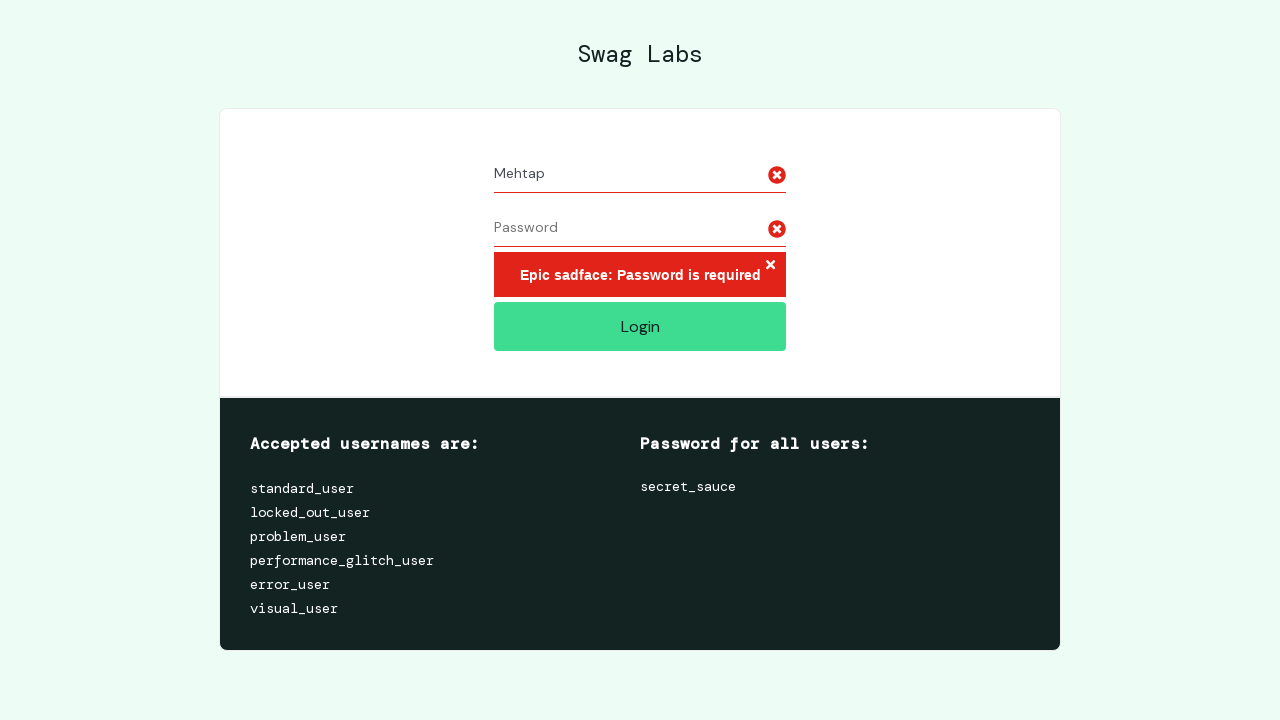

Verified error message text is 'Epic sadface: Password is required'
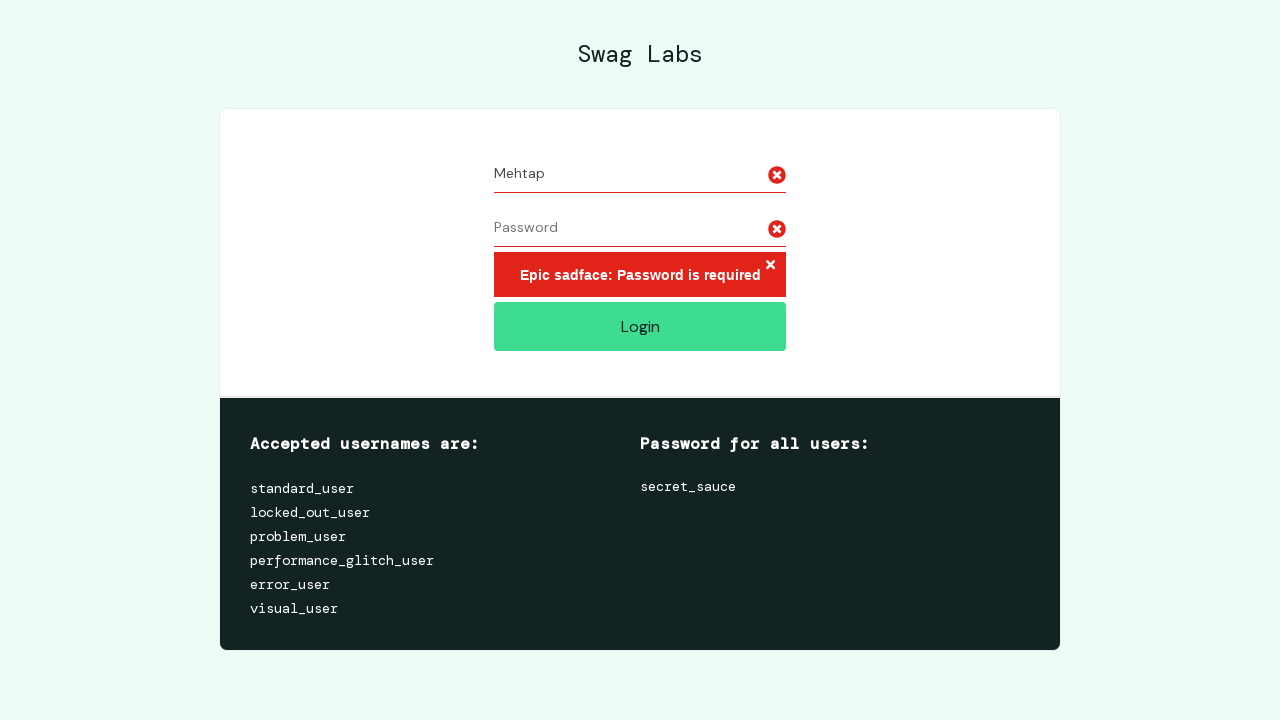

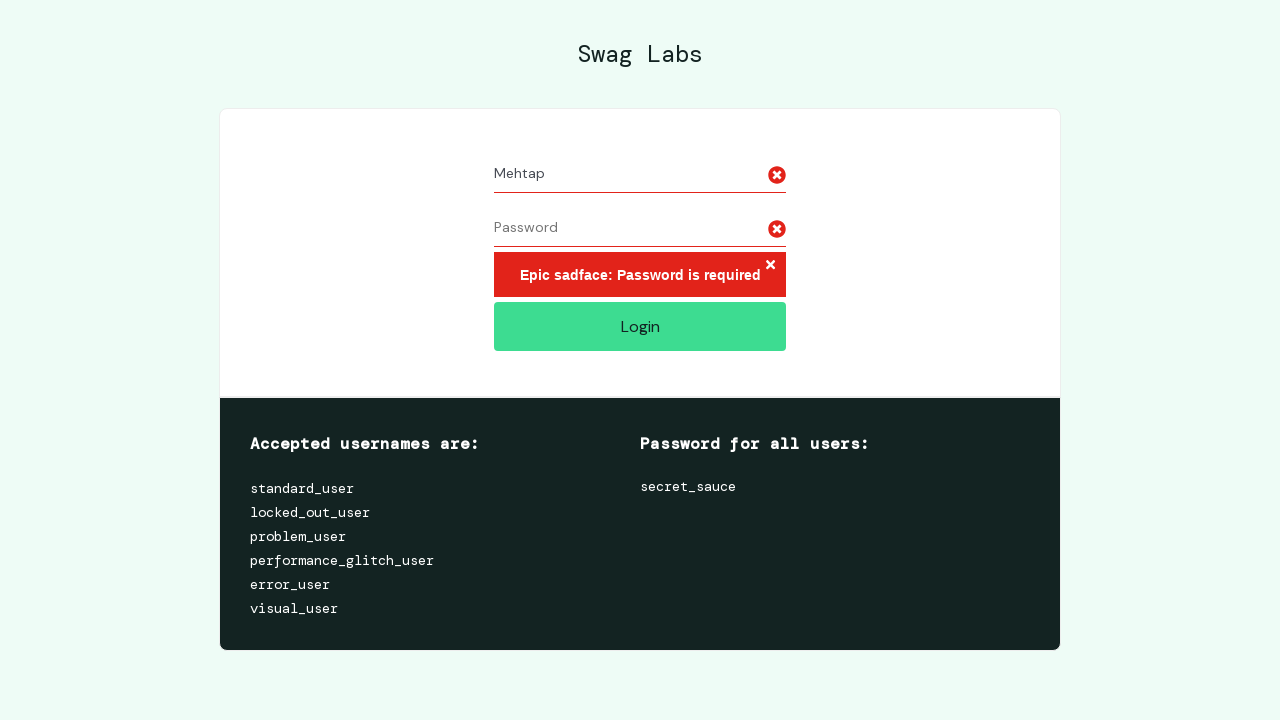